Tests form interactions by selecting a car from dropdown, selecting multiple countries from a list, and moving them to another list using a button

Starting URL: http://only-testing-blog.blogspot.com/2014/01/textbox.html?

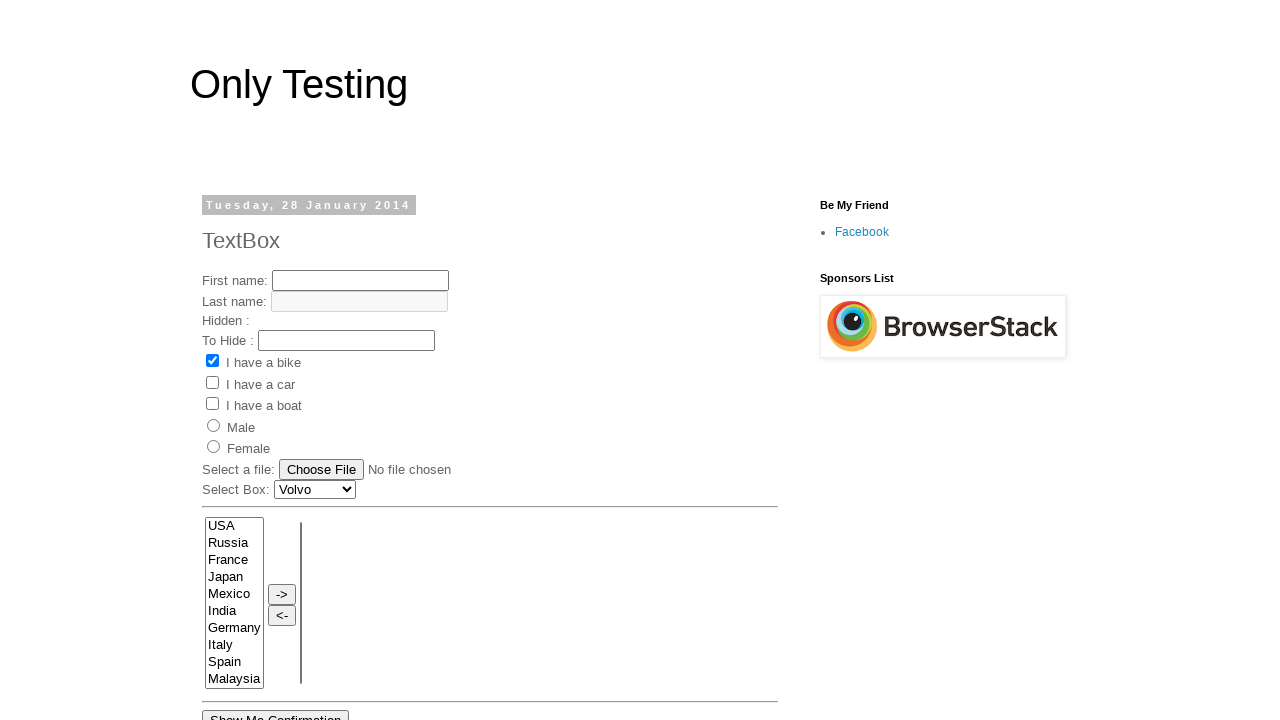

Selected 'Renault' from car dropdown on #Carlist
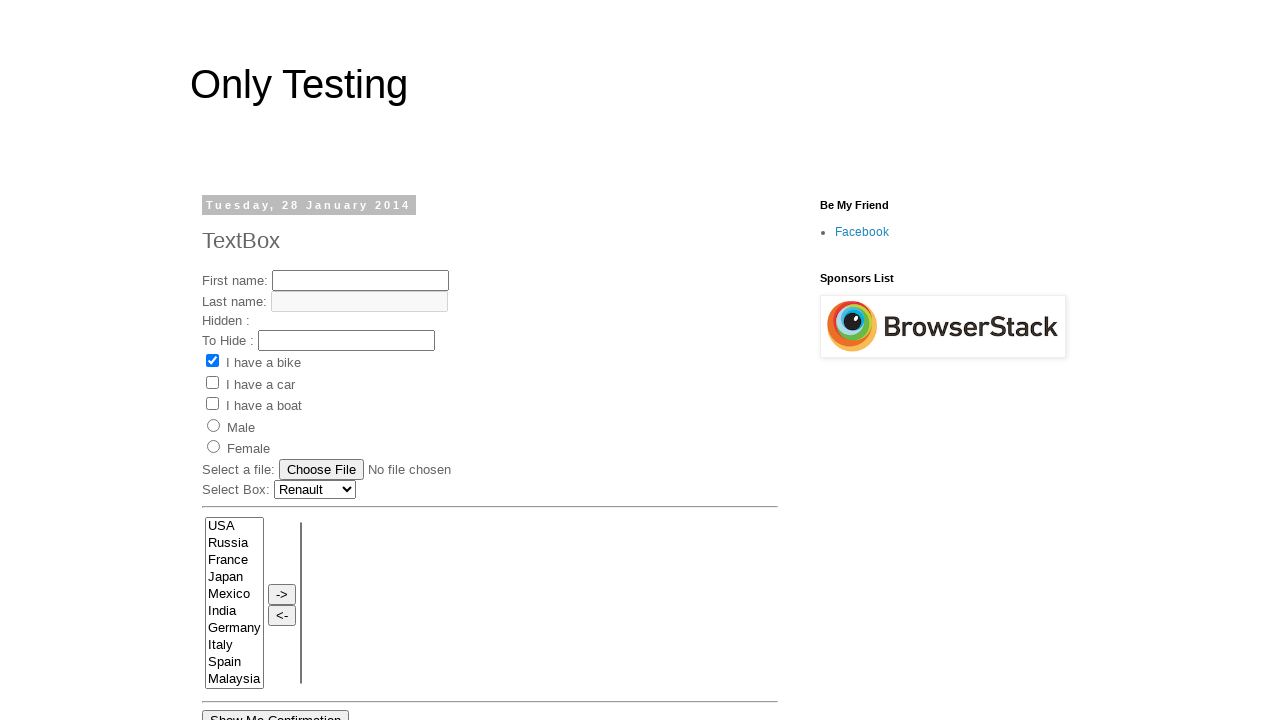

Selected multiple countries (France, Germany, Italy, Spain) from the first list on xpath=//select[@name='FromLB'][@multiple][@size='10'][1]
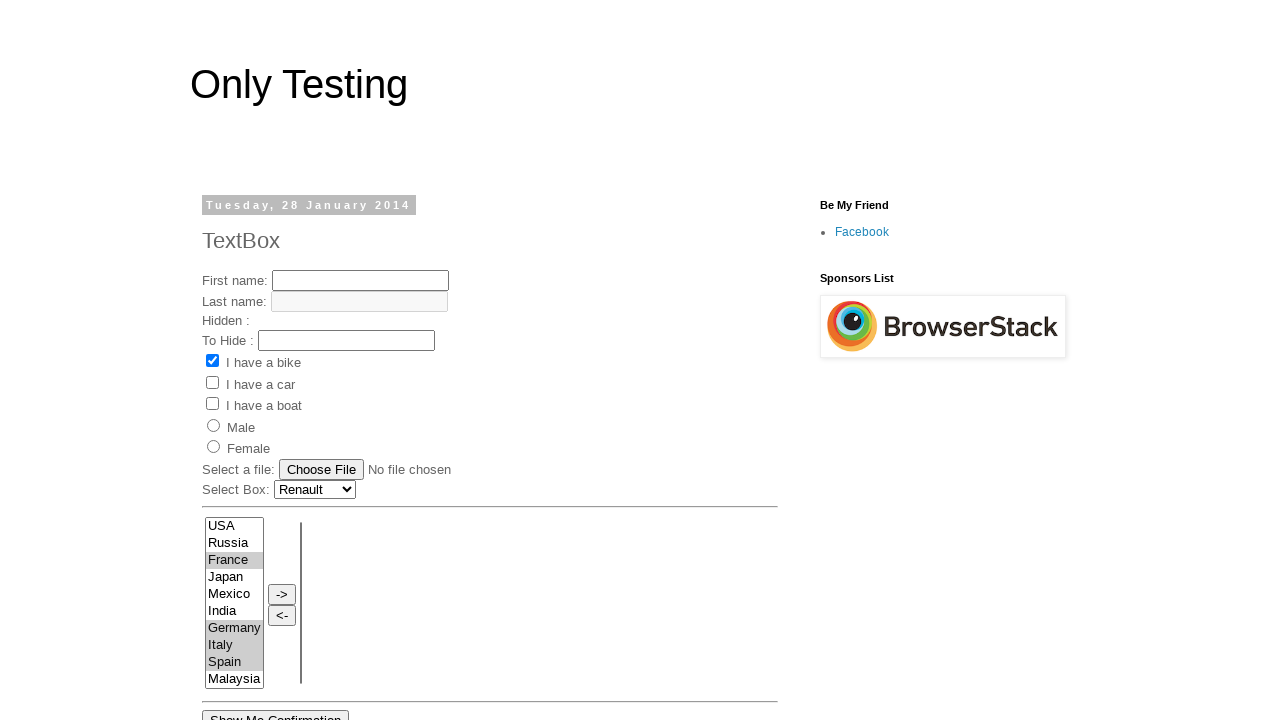

Clicked button to move selected countries to the second list at (282, 594) on xpath=//input[@onclick='move(this.form.FromLB,this.form.ToLB)'][@type='button']
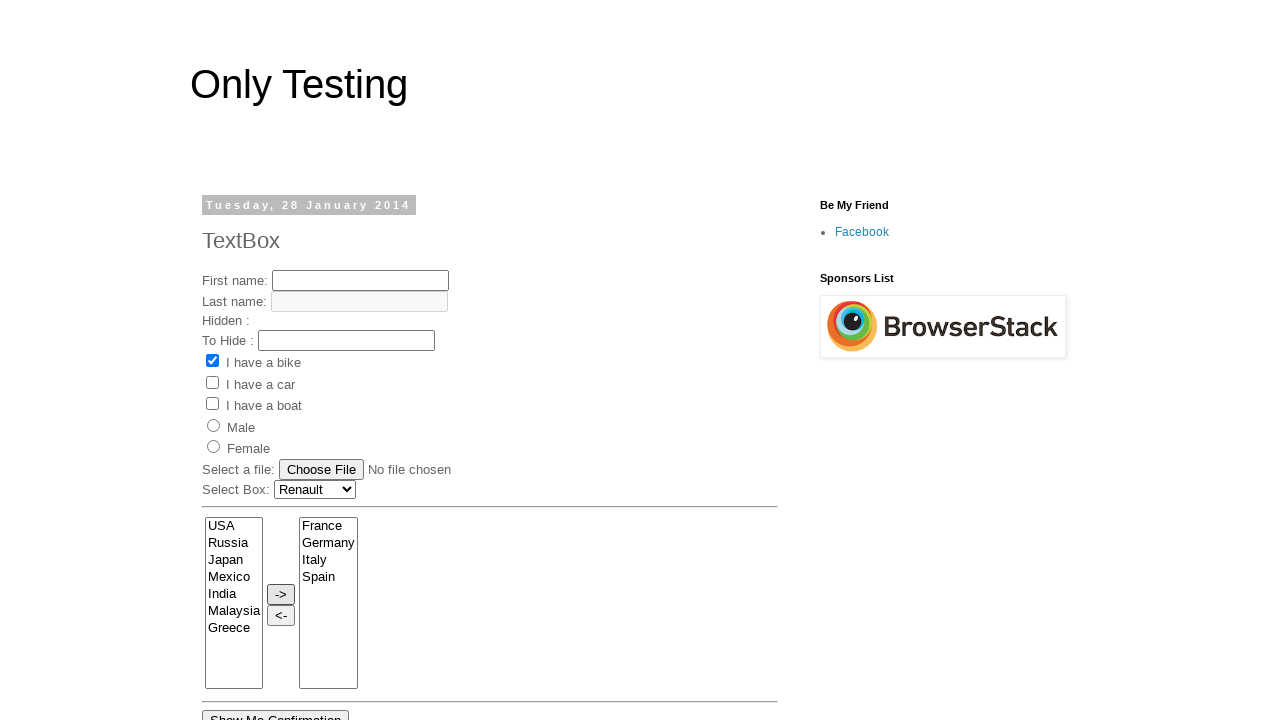

Car dropdown element is present
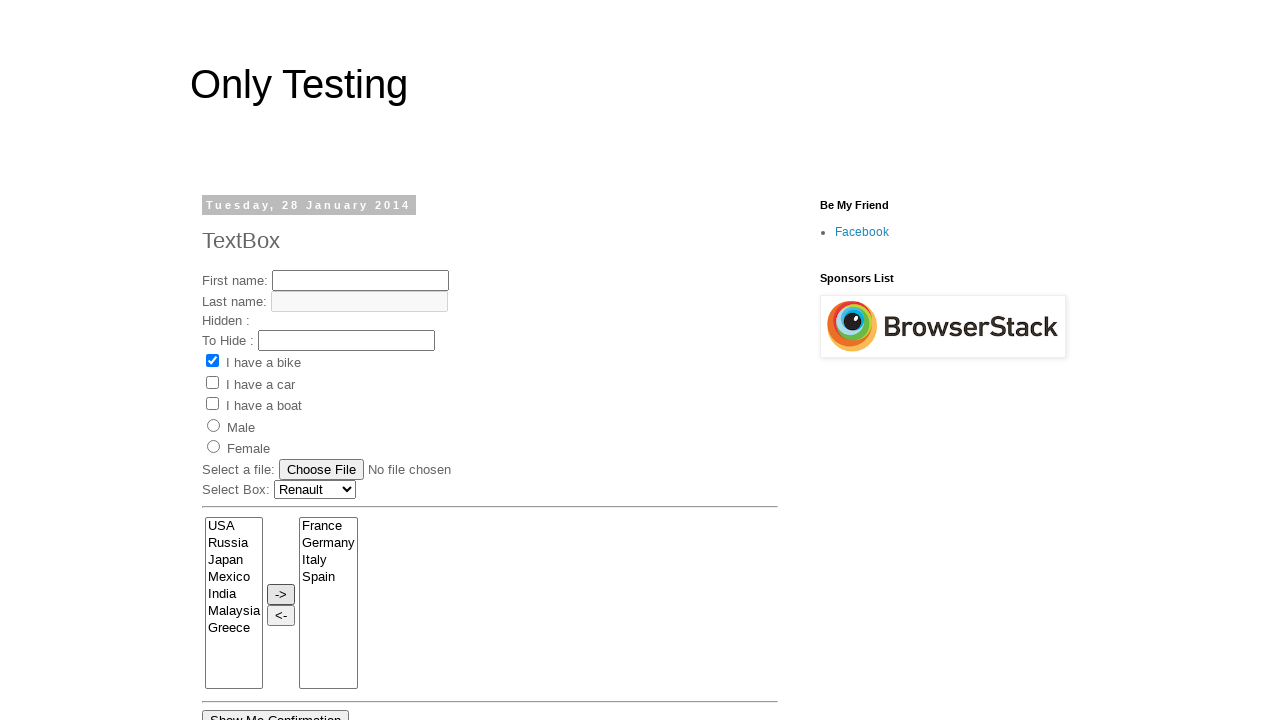

First country list element is present
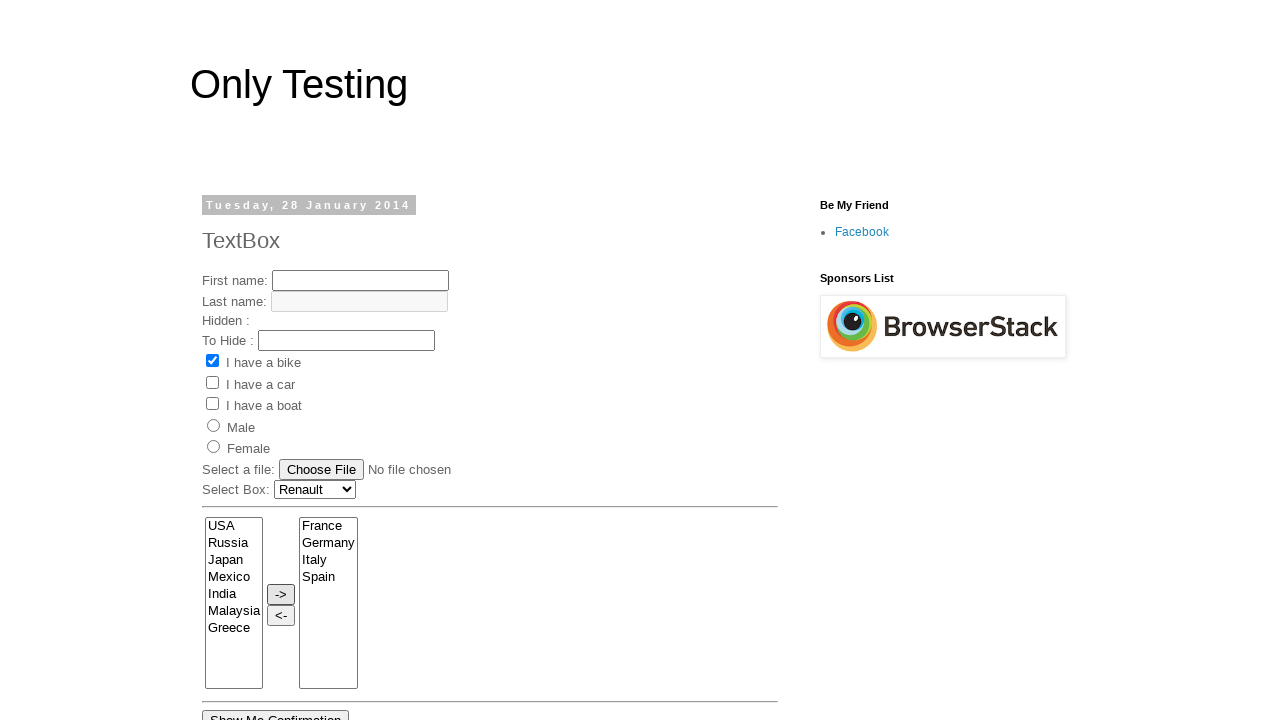

Second country list element is present
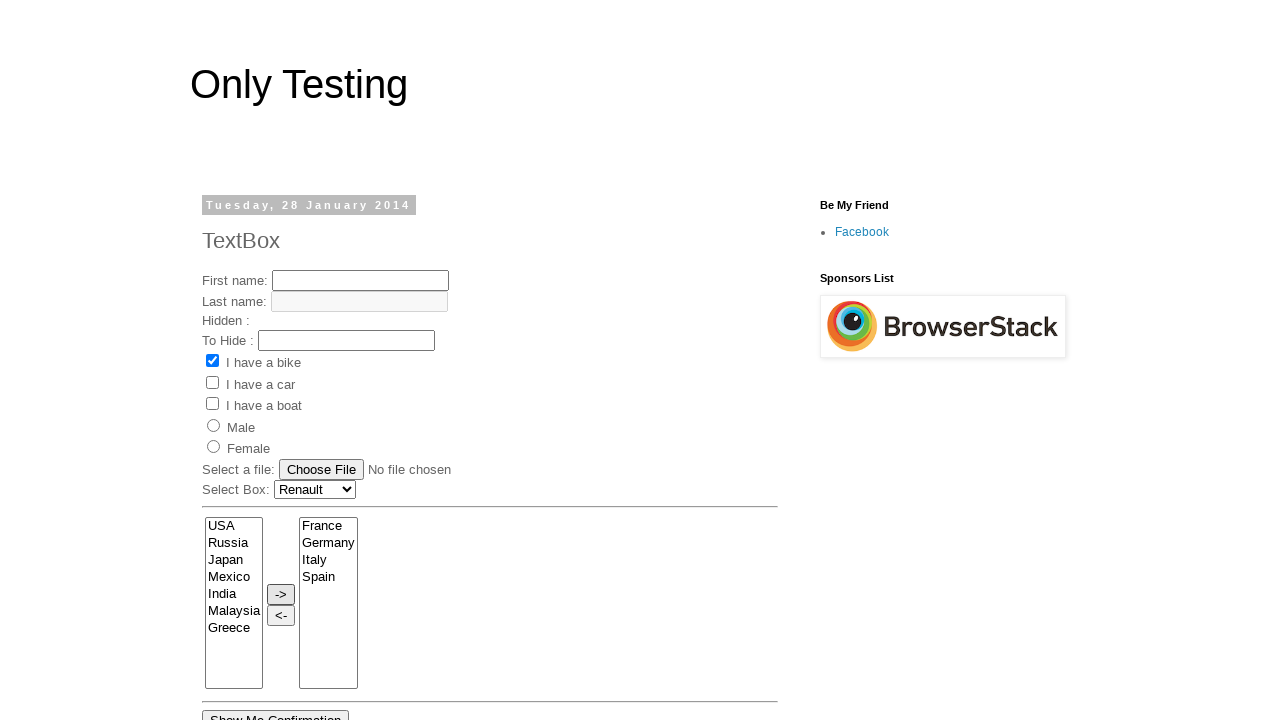

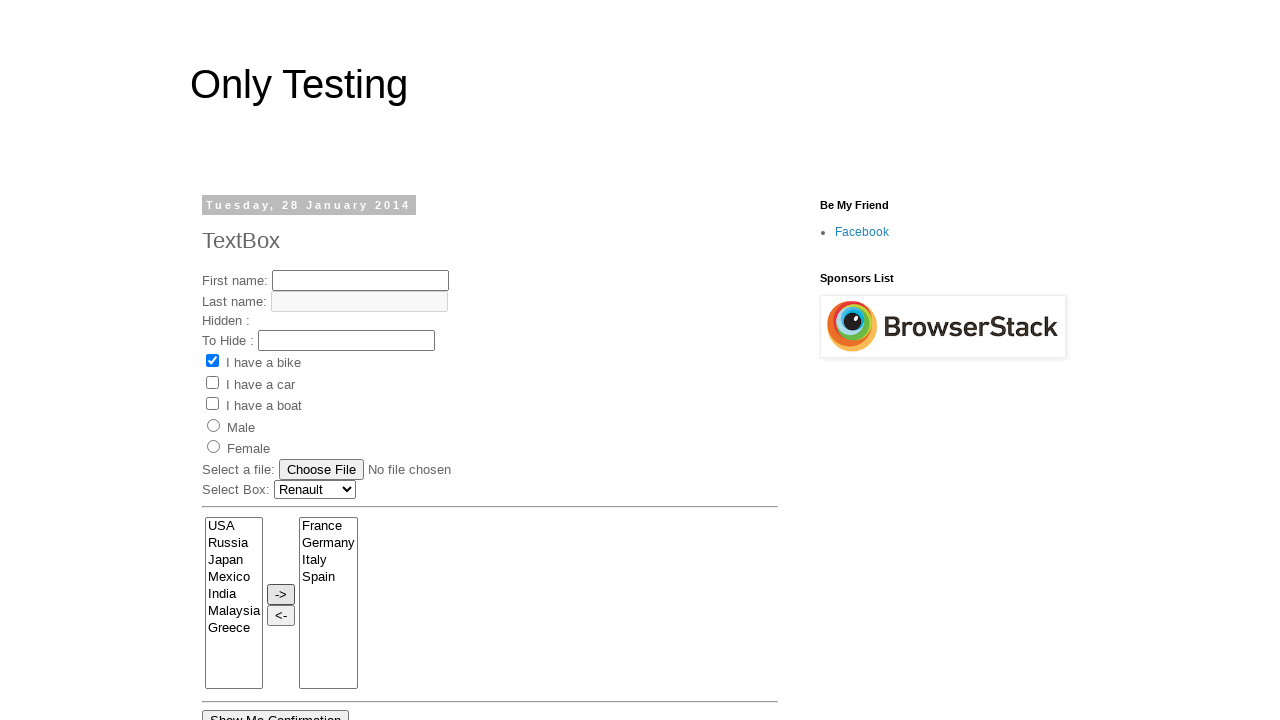